Verifies that the Check24 homepage loads correctly by checking for the presence of the header logo/link element that points to check24.de

Starting URL: https://www.check24.de/

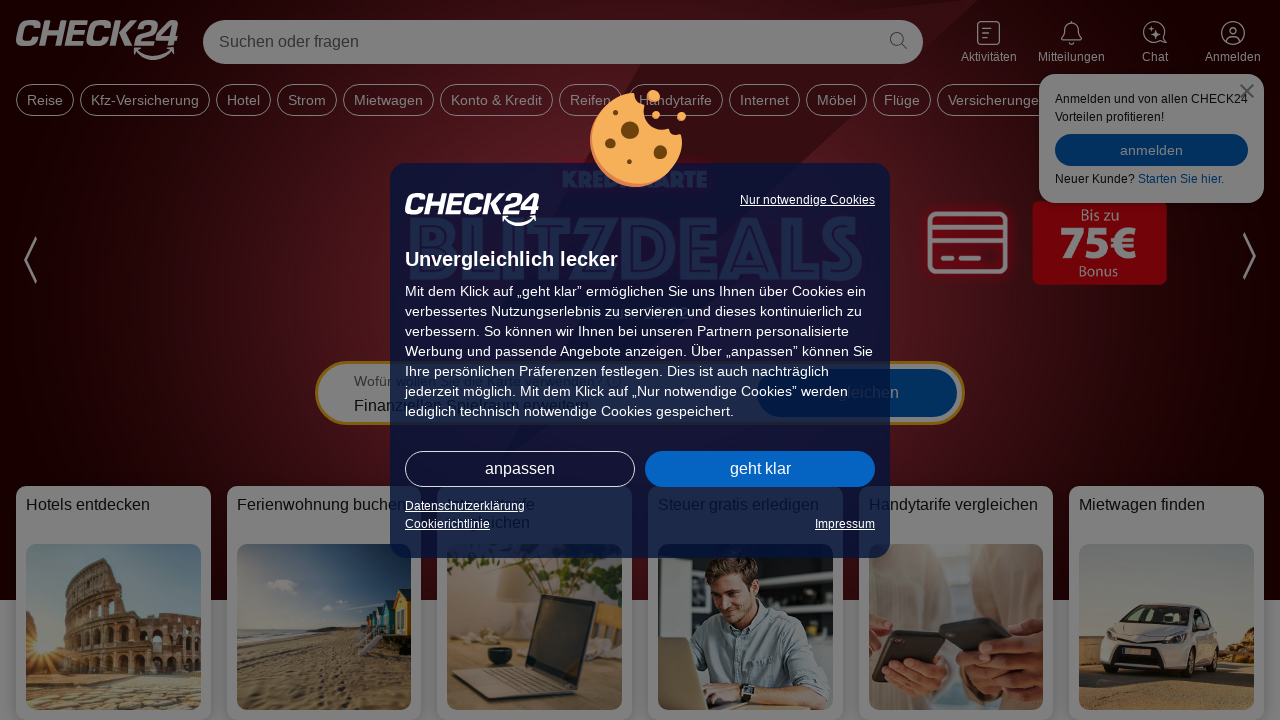

Header logo/link element pointing to check24.de loaded
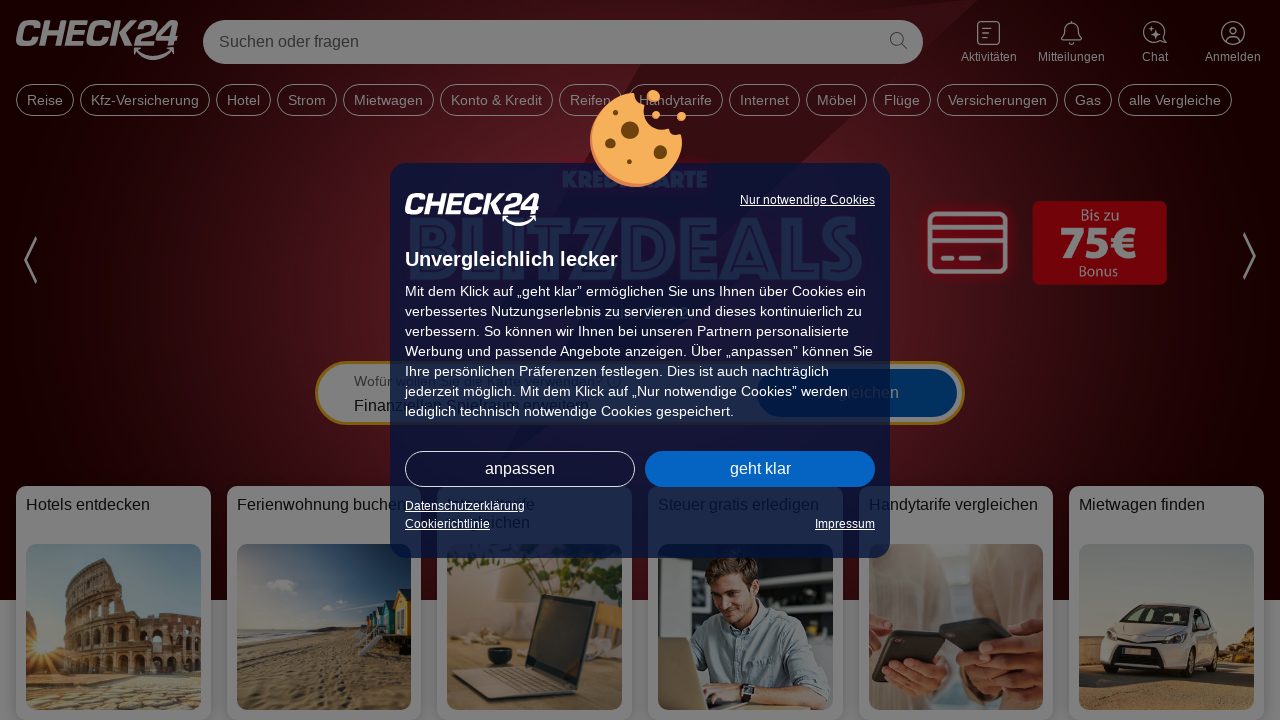

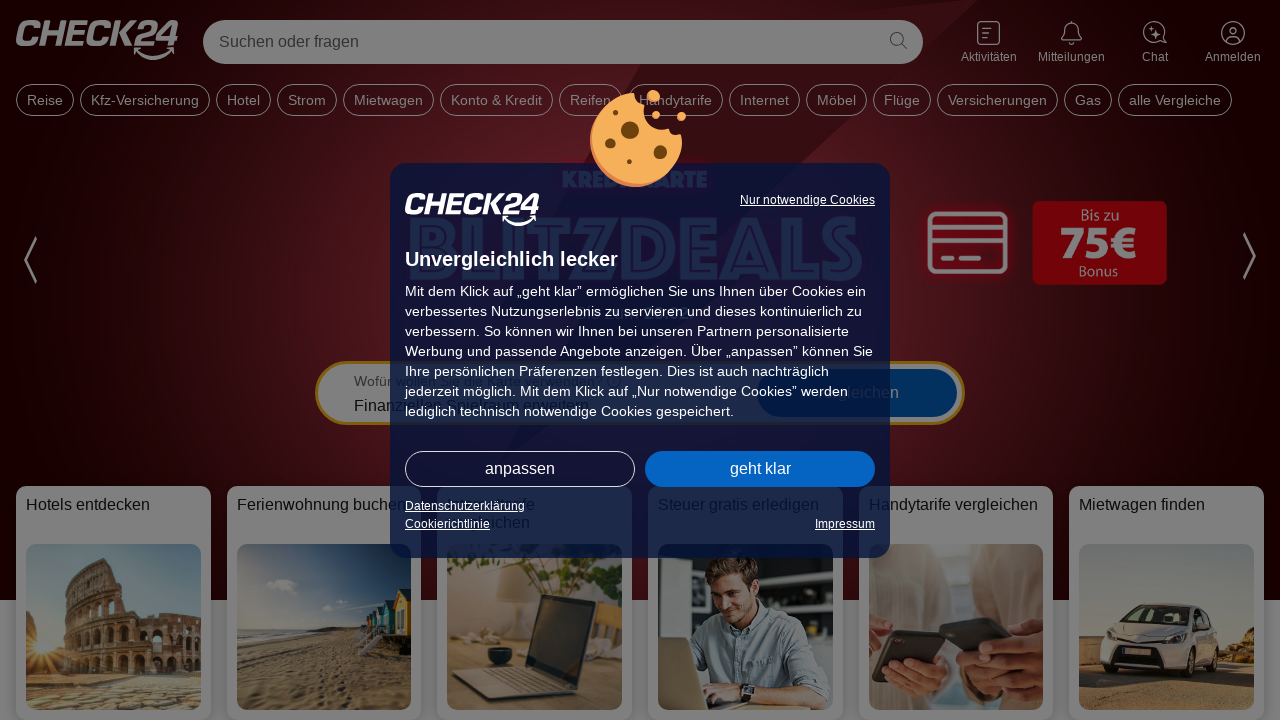